Tests switching in and out of an iframe by interacting with content inside the iframe and then with content on the main page

Starting URL: https://rahulshettyacademy.com/AutomationPractice/

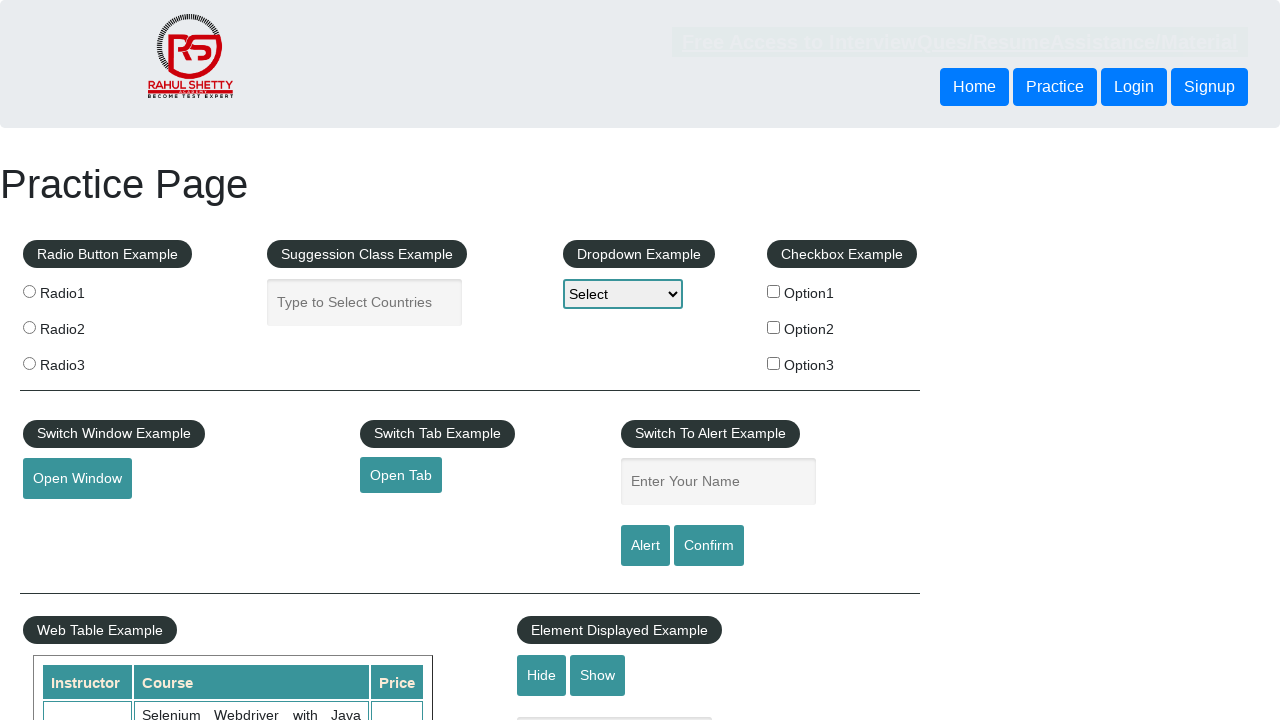

Scrolled iframe element into view
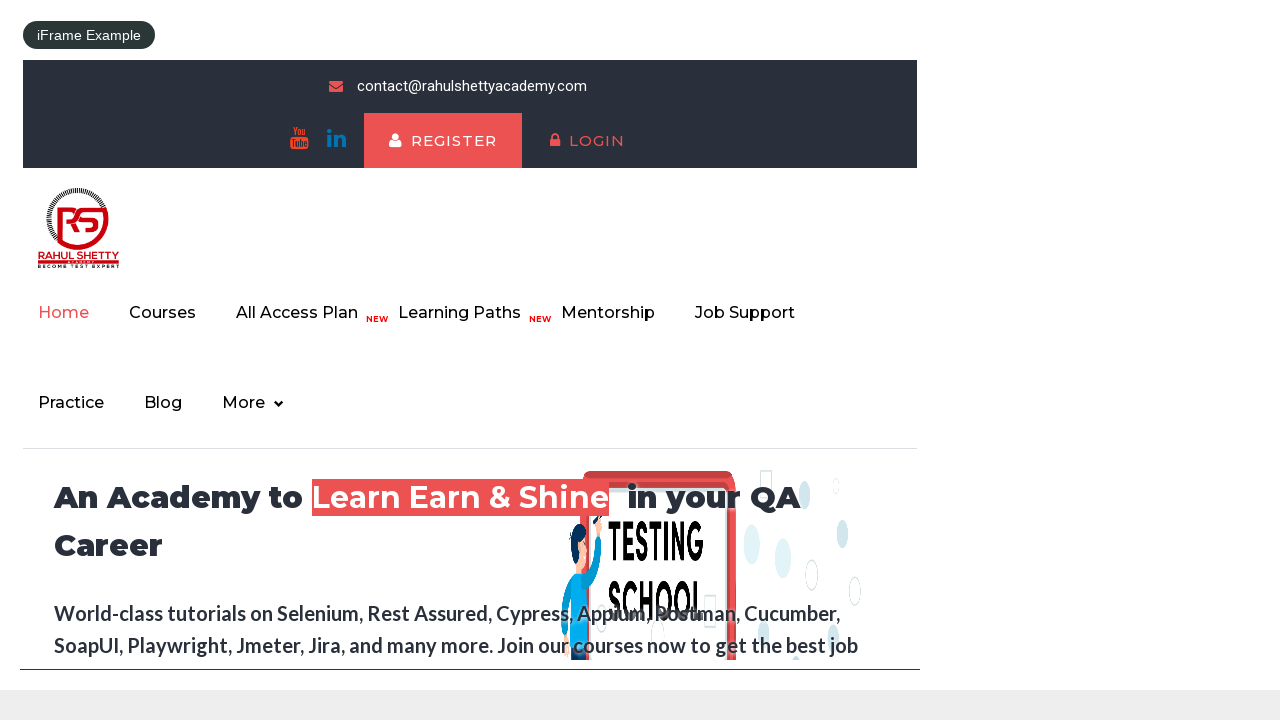

Located iframe with ID 'courses-iframe'
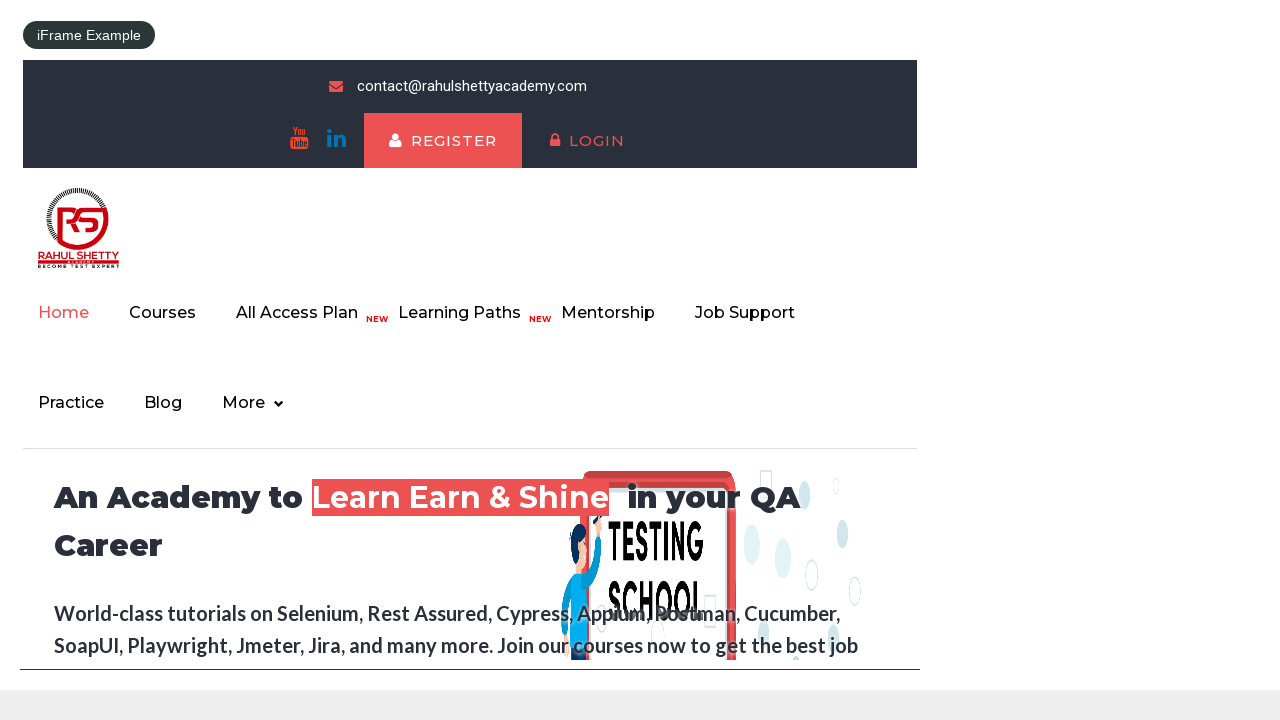

Clicked 'All Access' link inside the iframe at (307, 313) on #courses-iframe >> internal:control=enter-frame >> internal:text="All Access"i >
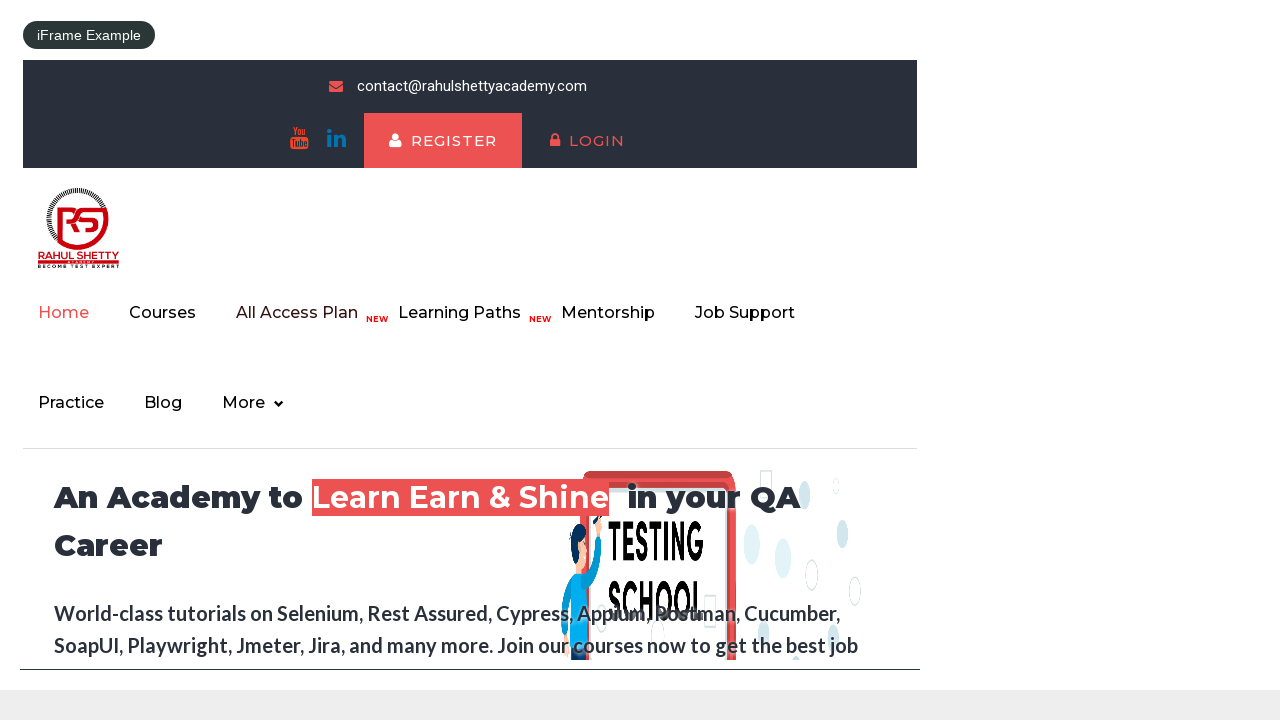

Waited 2 seconds for content to load
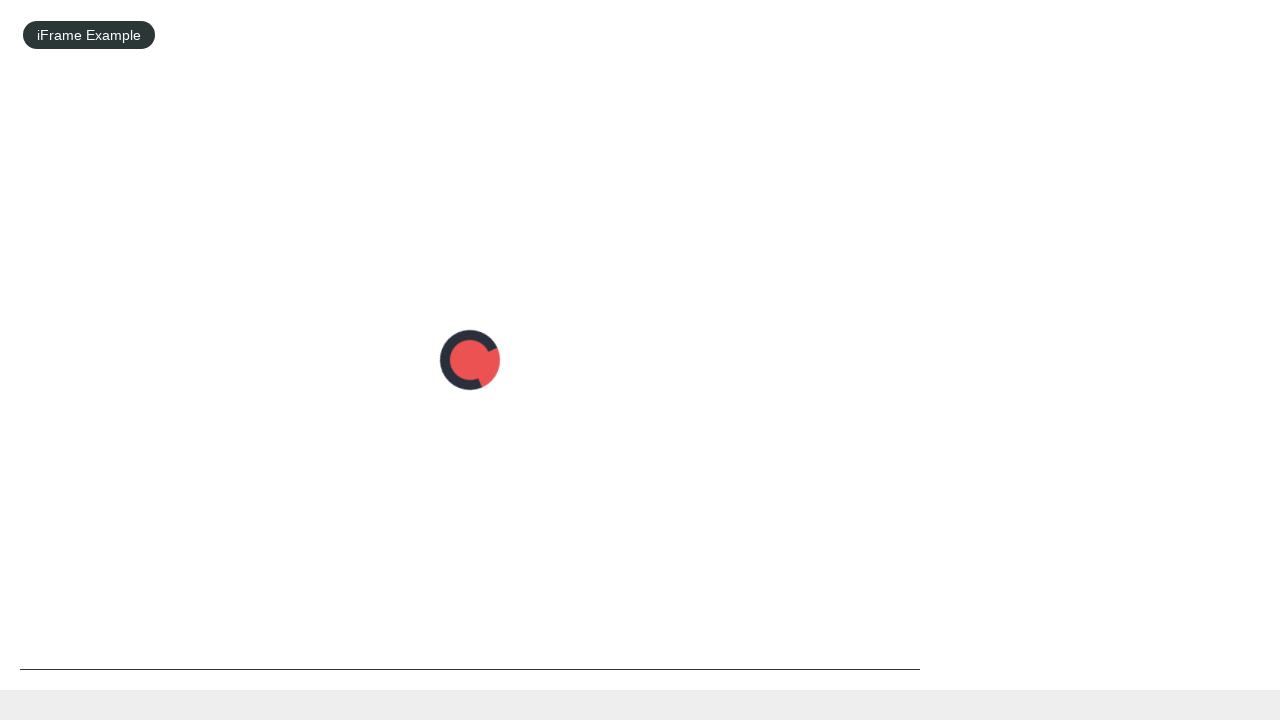

Switched back to main page and waited for first h1 element
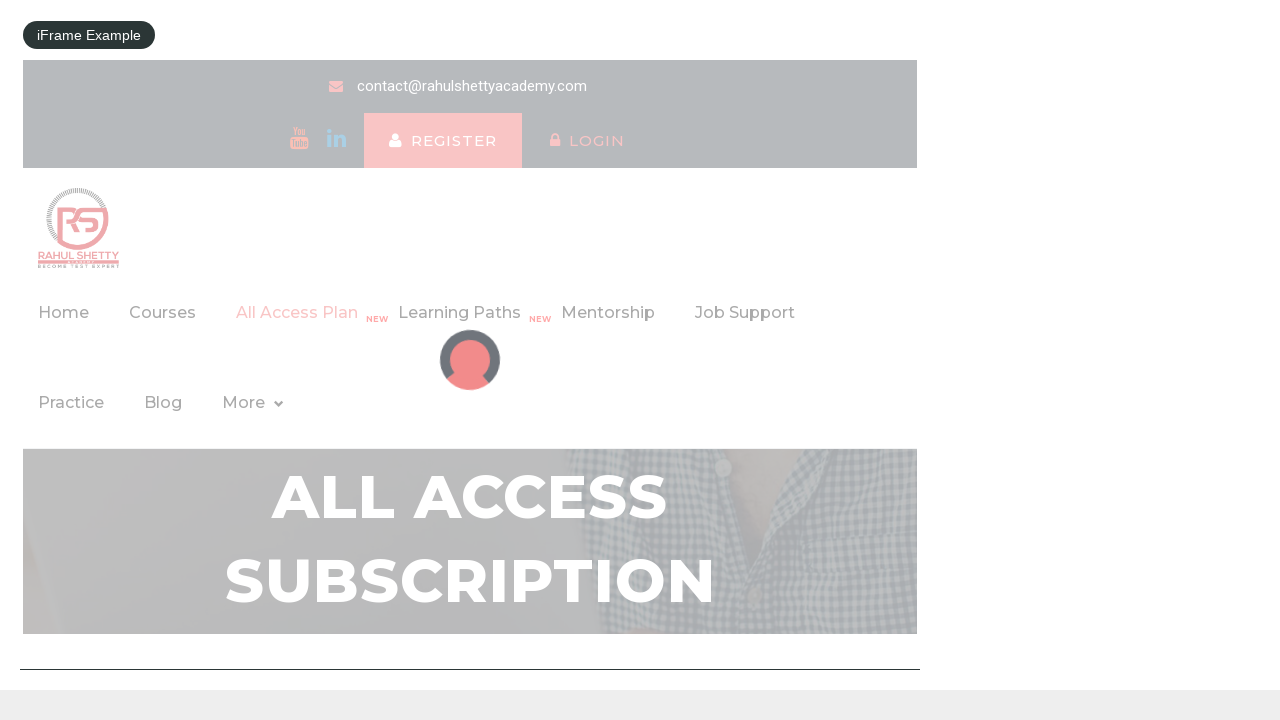

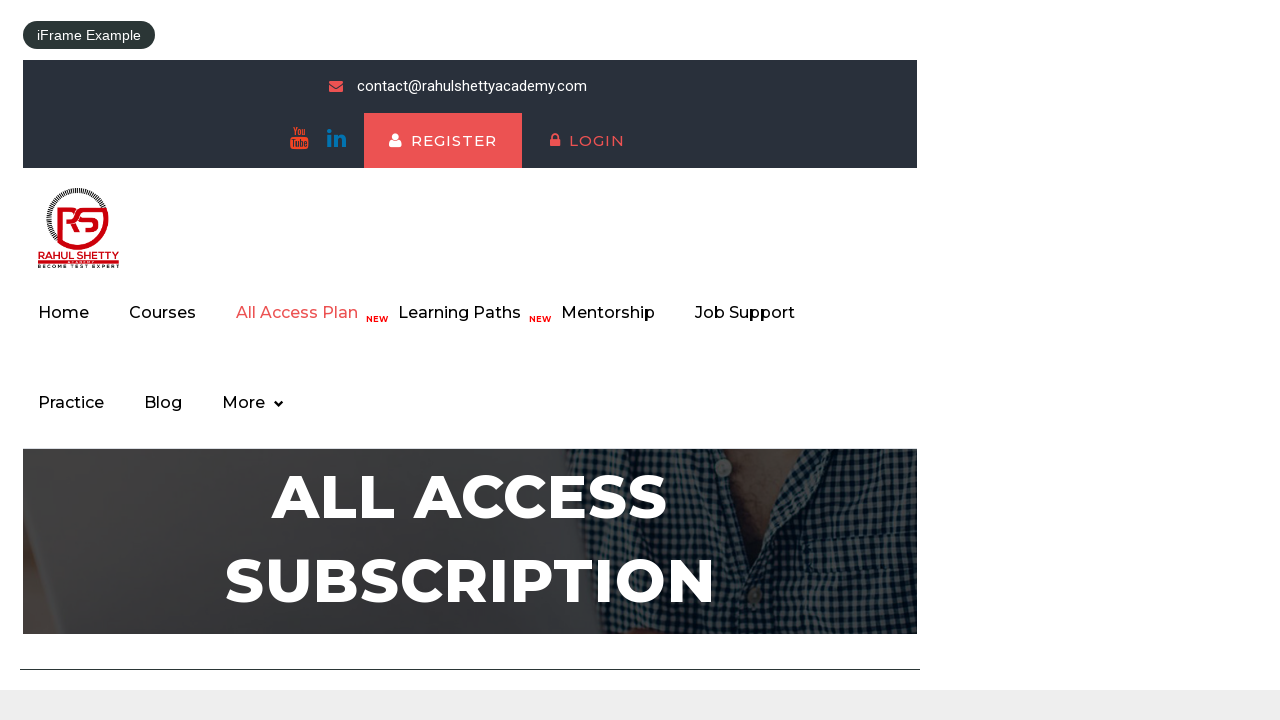